Tests basic form controls on a tutorial page by filling first name, last name, selecting gender radio button, checking a language checkbox, entering email and password, then clicking clear button and navigating to Contact page.

Starting URL: https://www.hyrtutorials.com/p/basic-controls.html

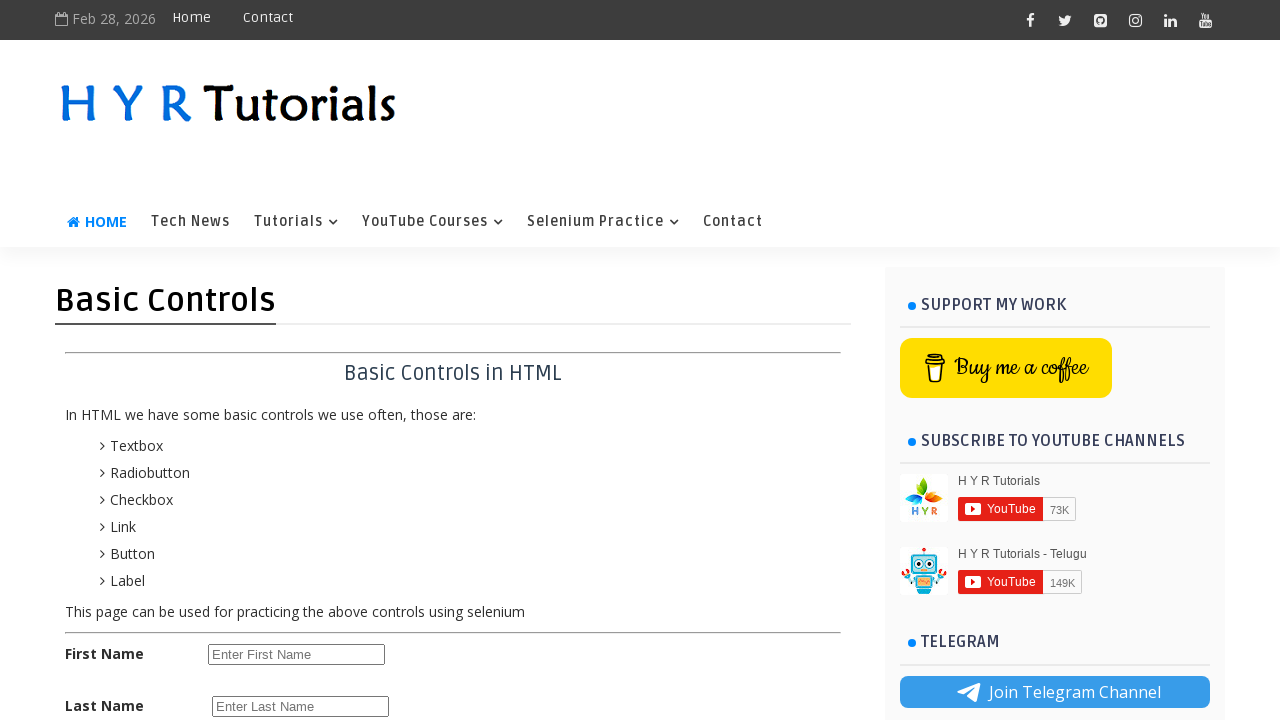

Navigated to basic controls tutorial page
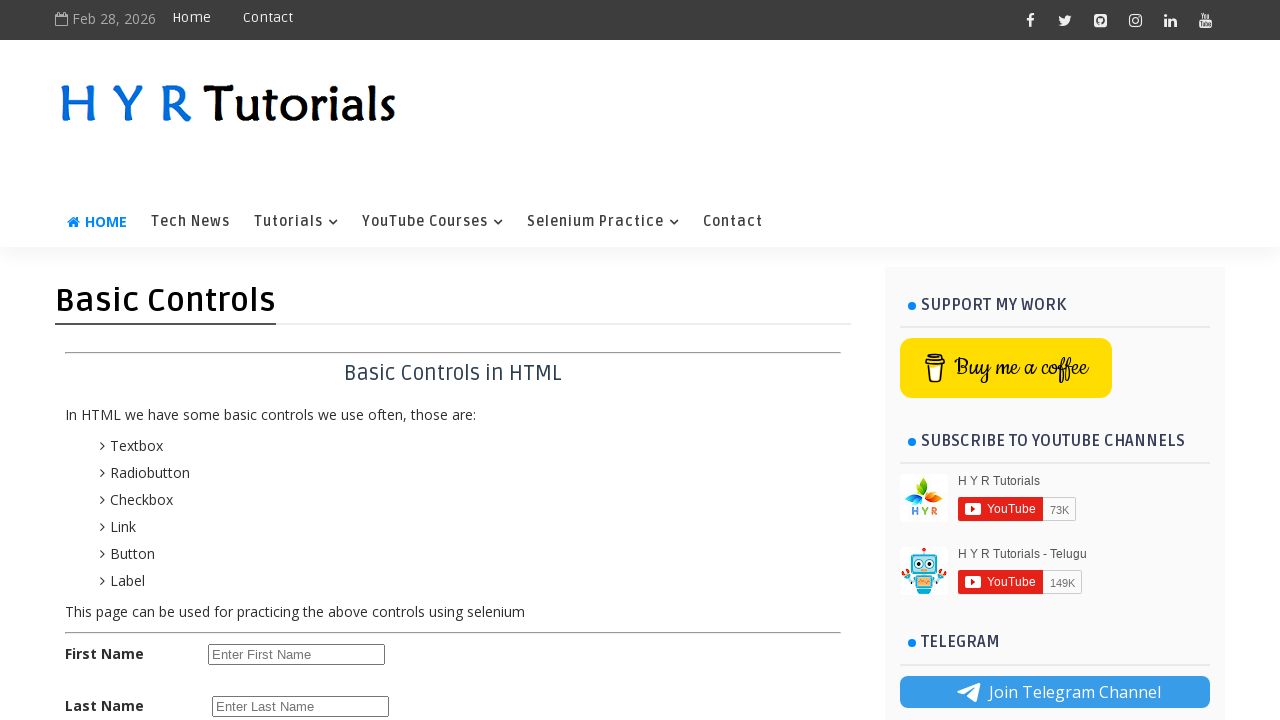

Filled first name field with 'achyu' on #firstName
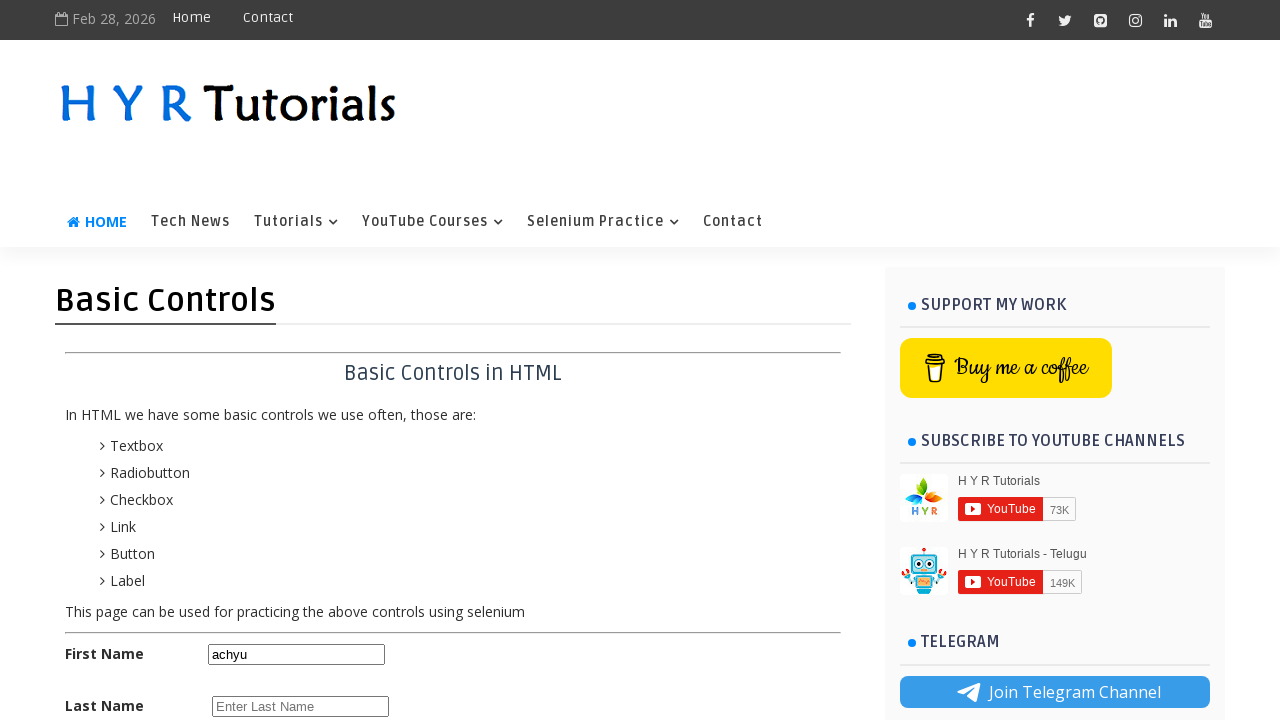

Filled last name field with 'v' on #lastName
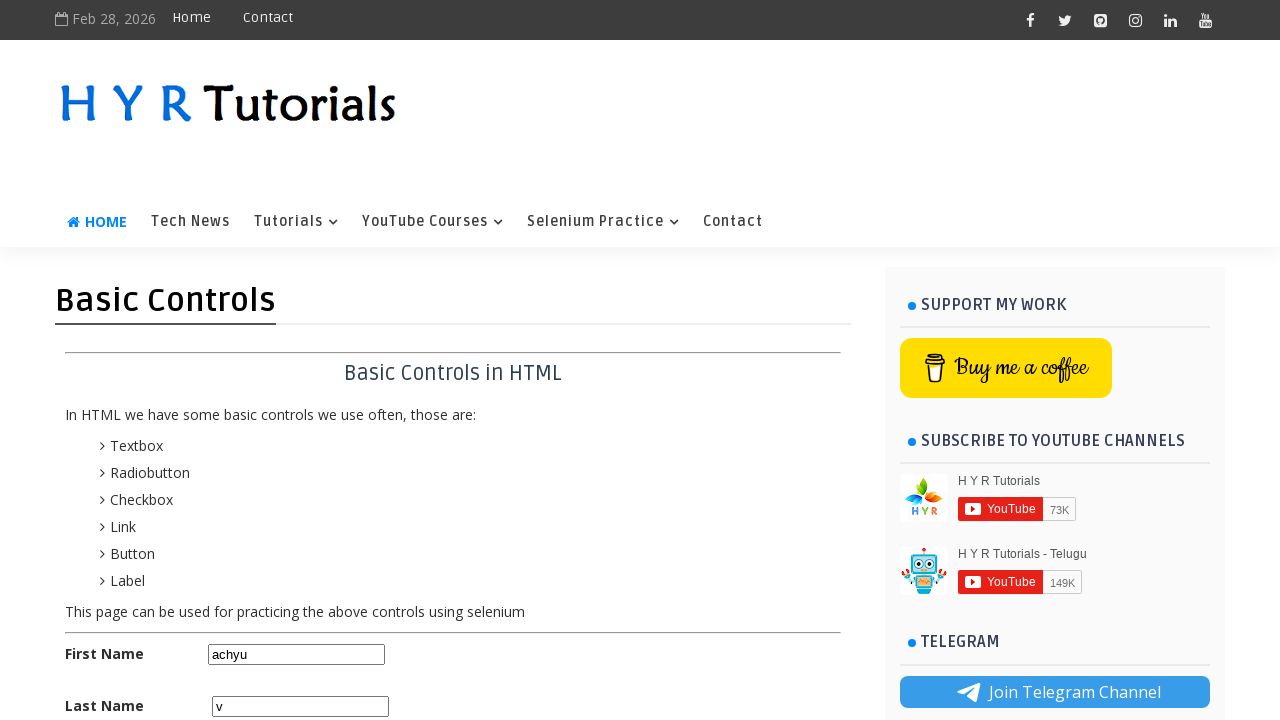

Selected female radio button at (286, 426) on #femalerb
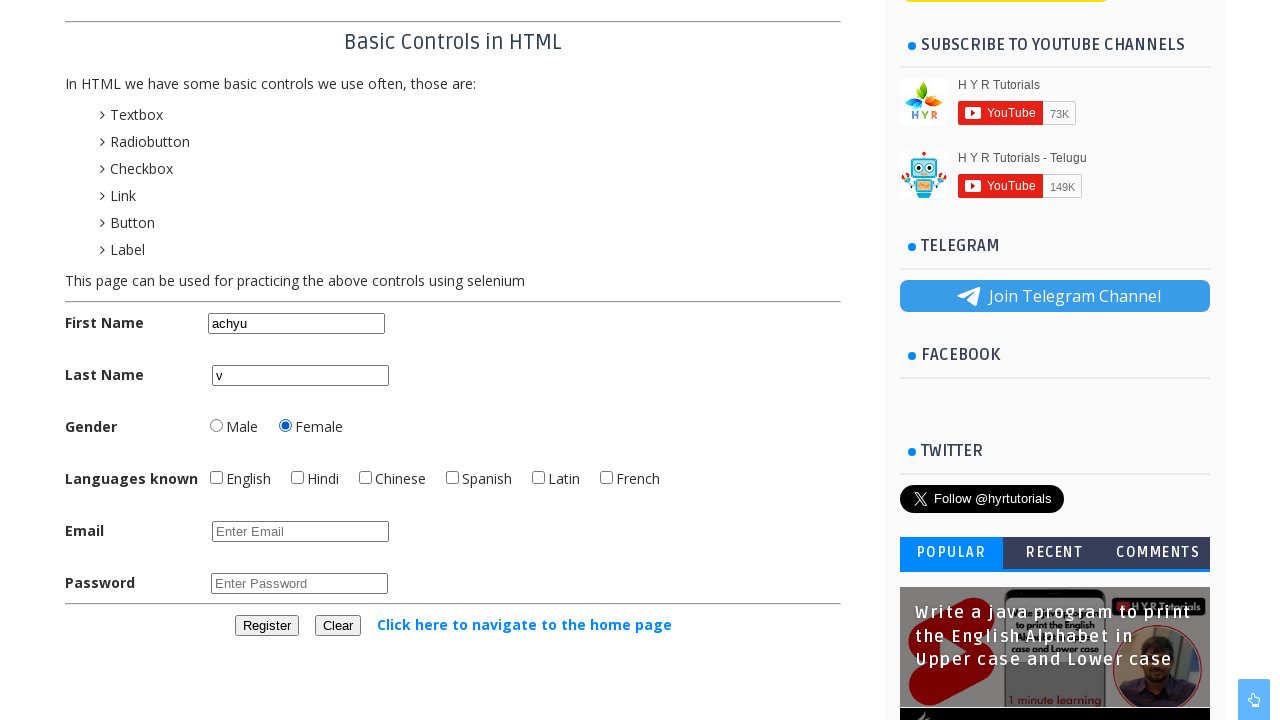

Checked English language checkbox at (216, 478) on #englishchbx
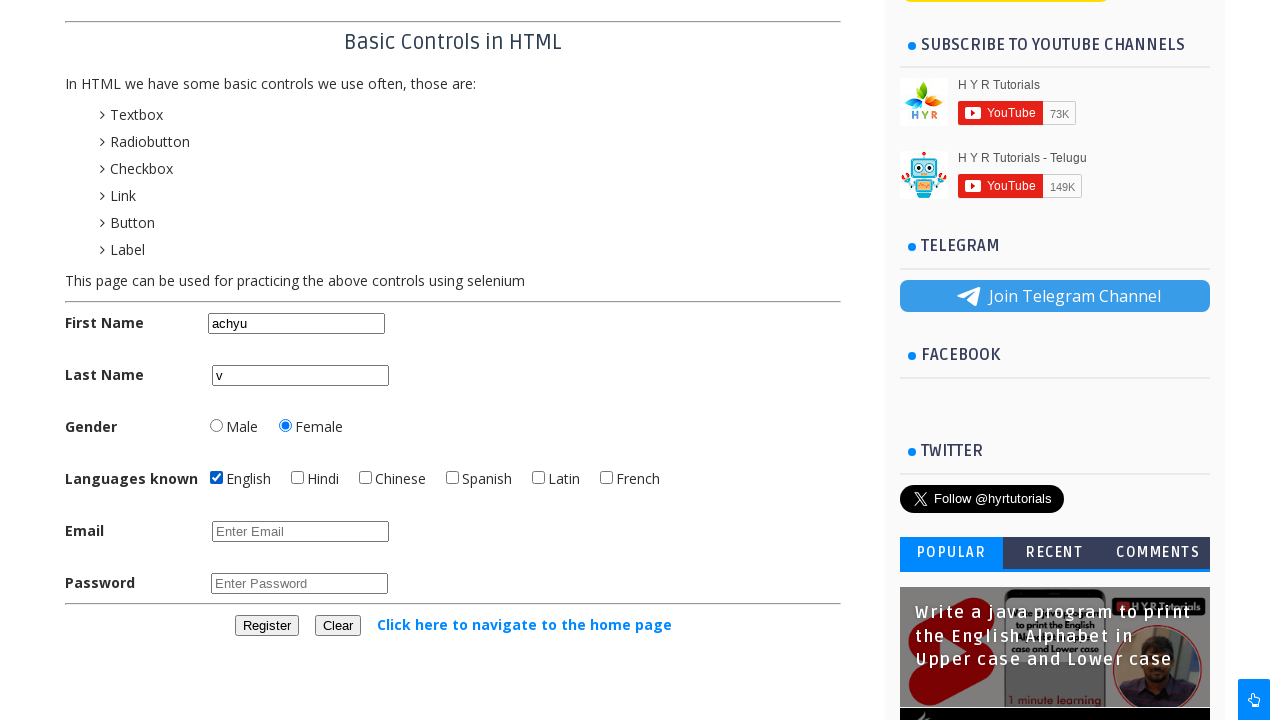

Filled email field with 'abc@gmail.com' on #email
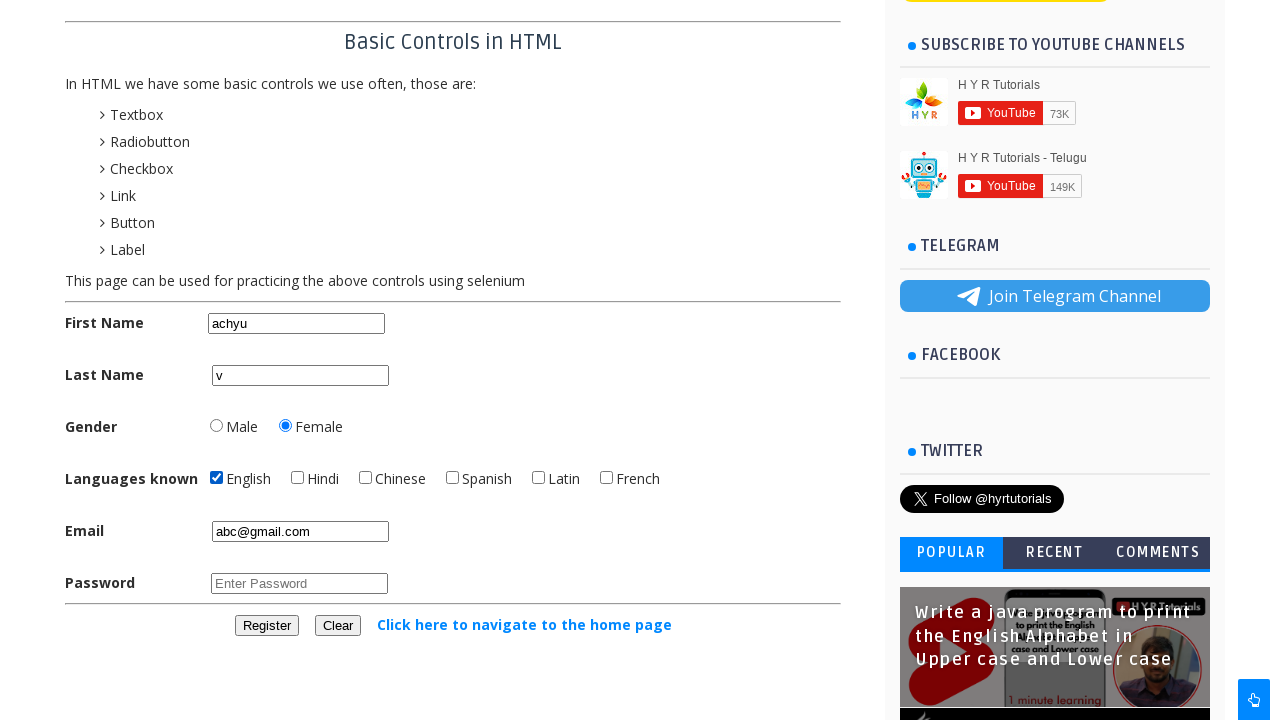

Filled password field with '12345' on #password
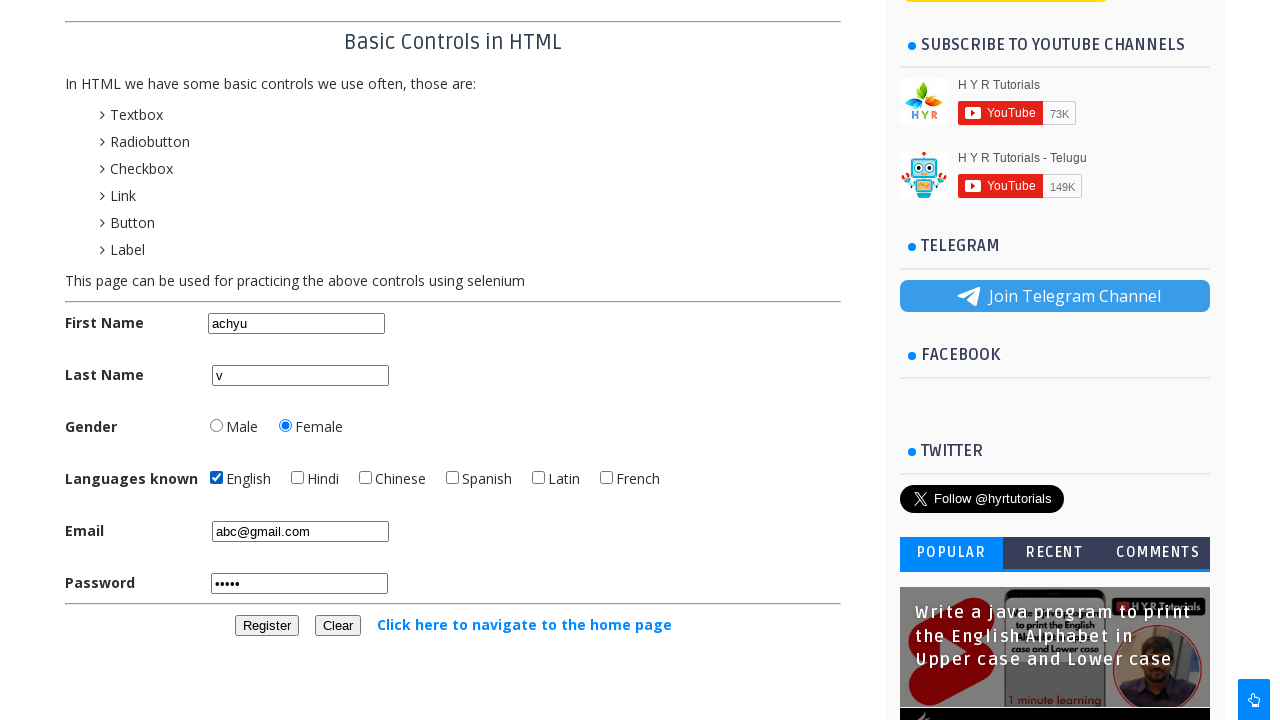

Clicked clear button to reset form at (338, 626) on #clearbtn
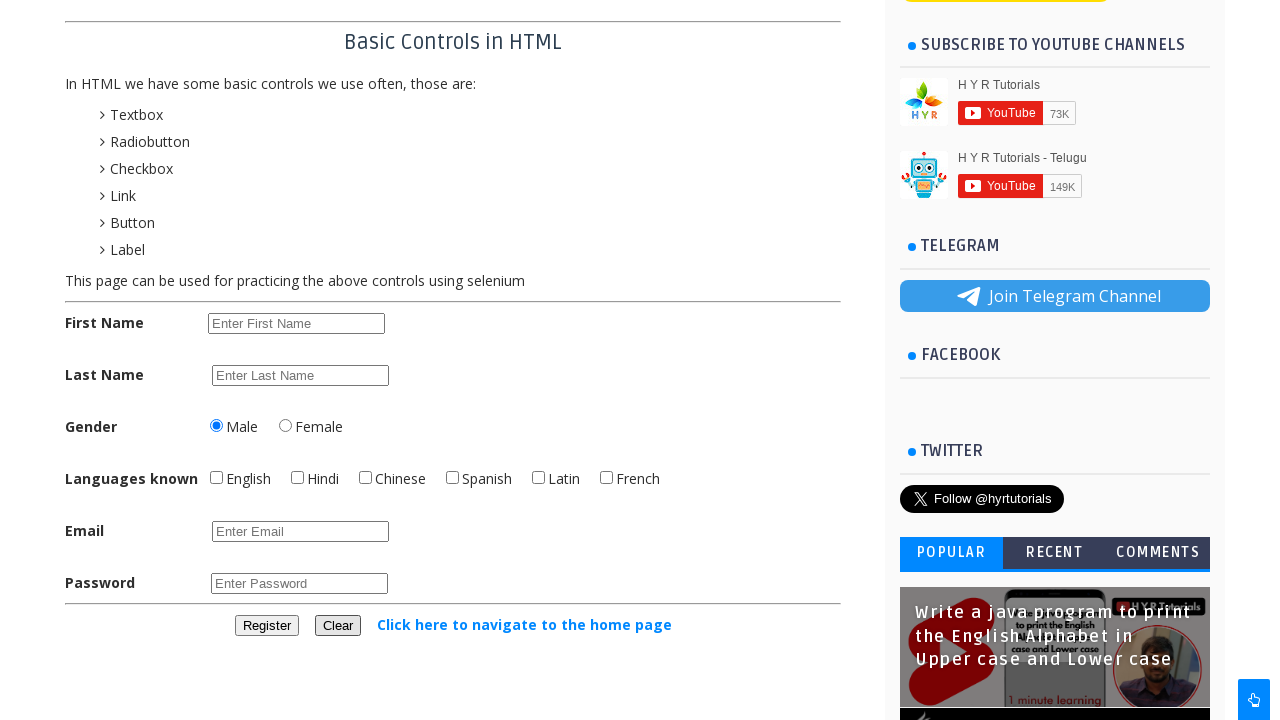

Located all Contact links on page
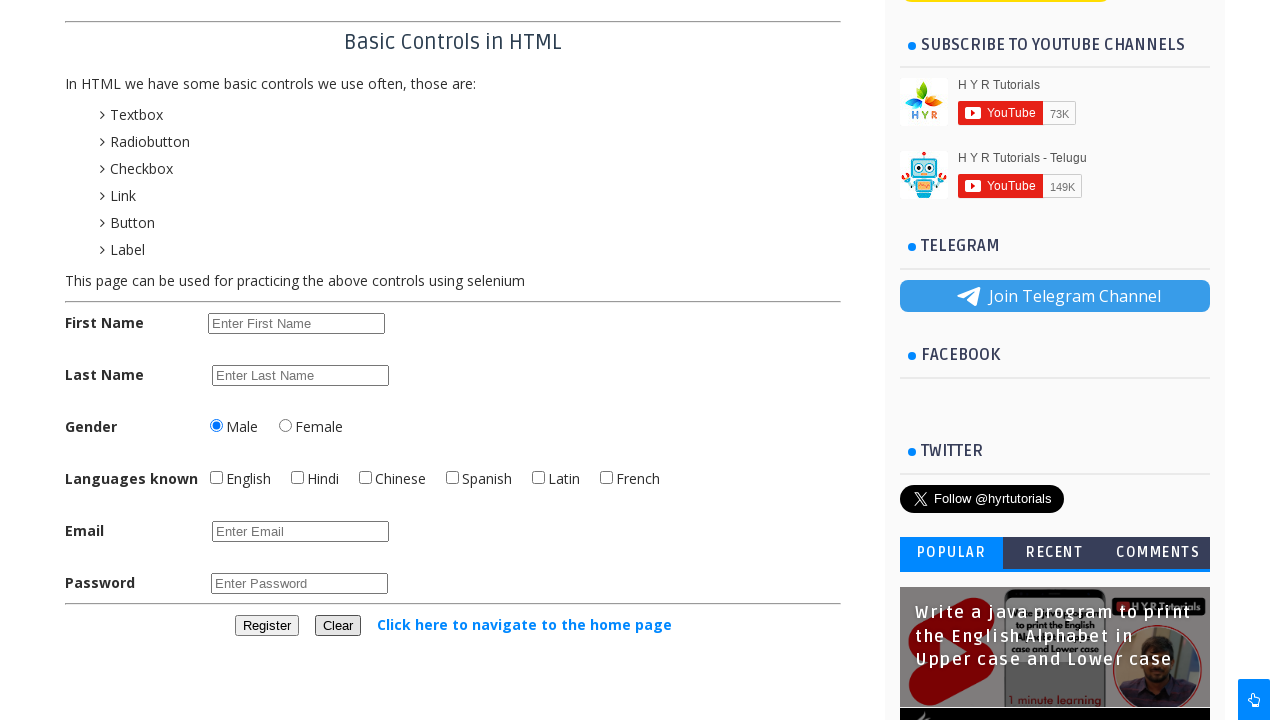

Clicked second Contact link to navigate to Contact page at (733, 222) on xpath=//a[text()='Contact'] >> nth=1
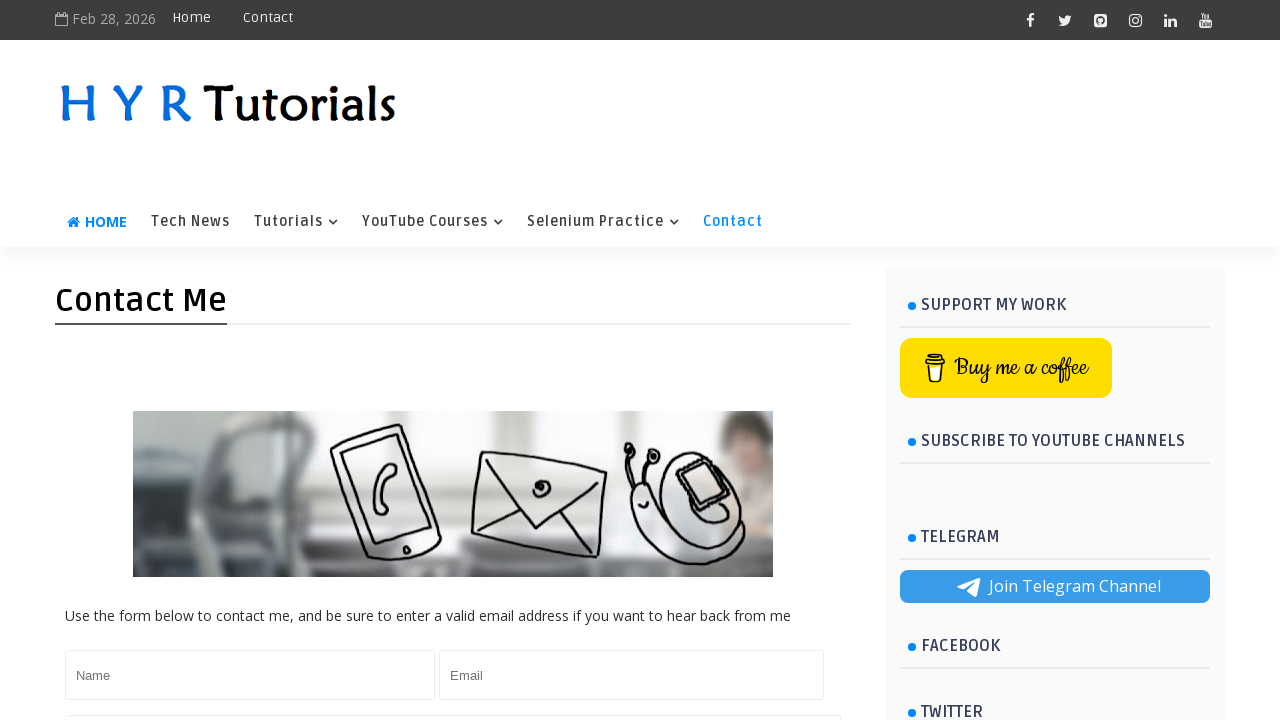

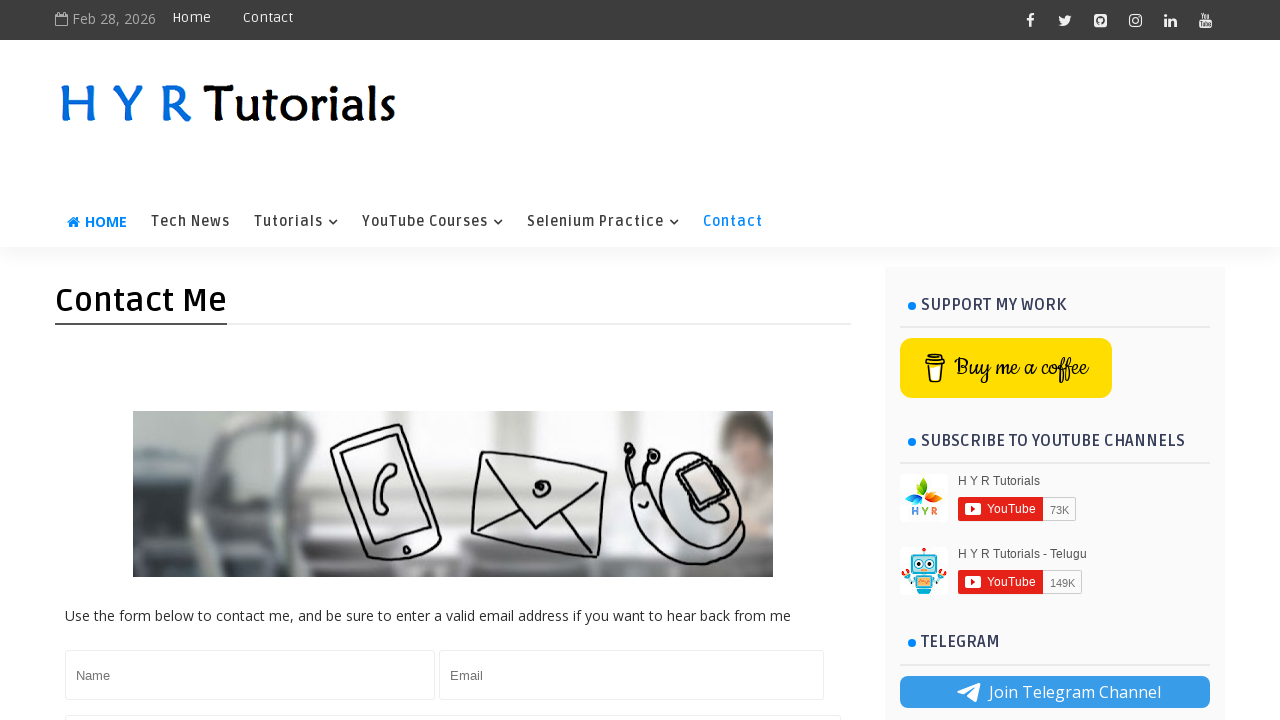